Navigates to the Rahul Shetty Academy Selenium Practice offers page and waits for it to load

Starting URL: https://rahulshettyacademy.com/seleniumPractise/#/offers

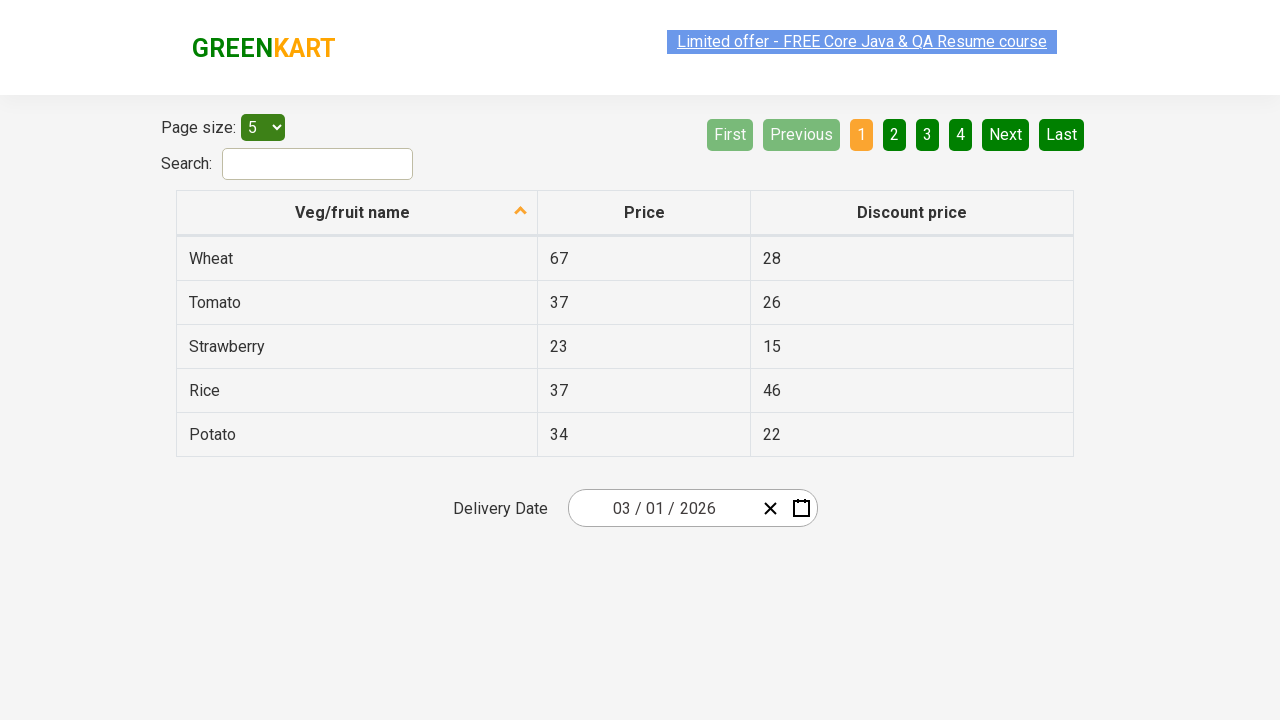

Waited for page network to be idle
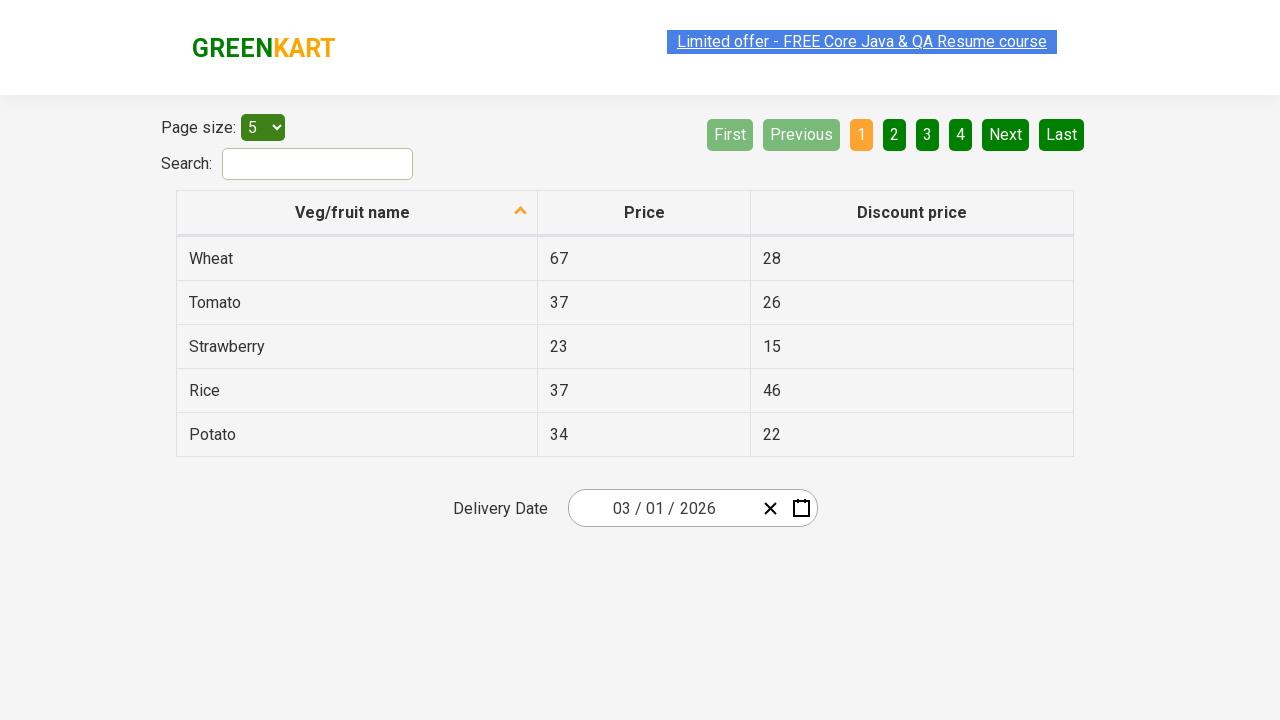

Verified offers table loaded on Rahul Shetty Academy Selenium Practice page
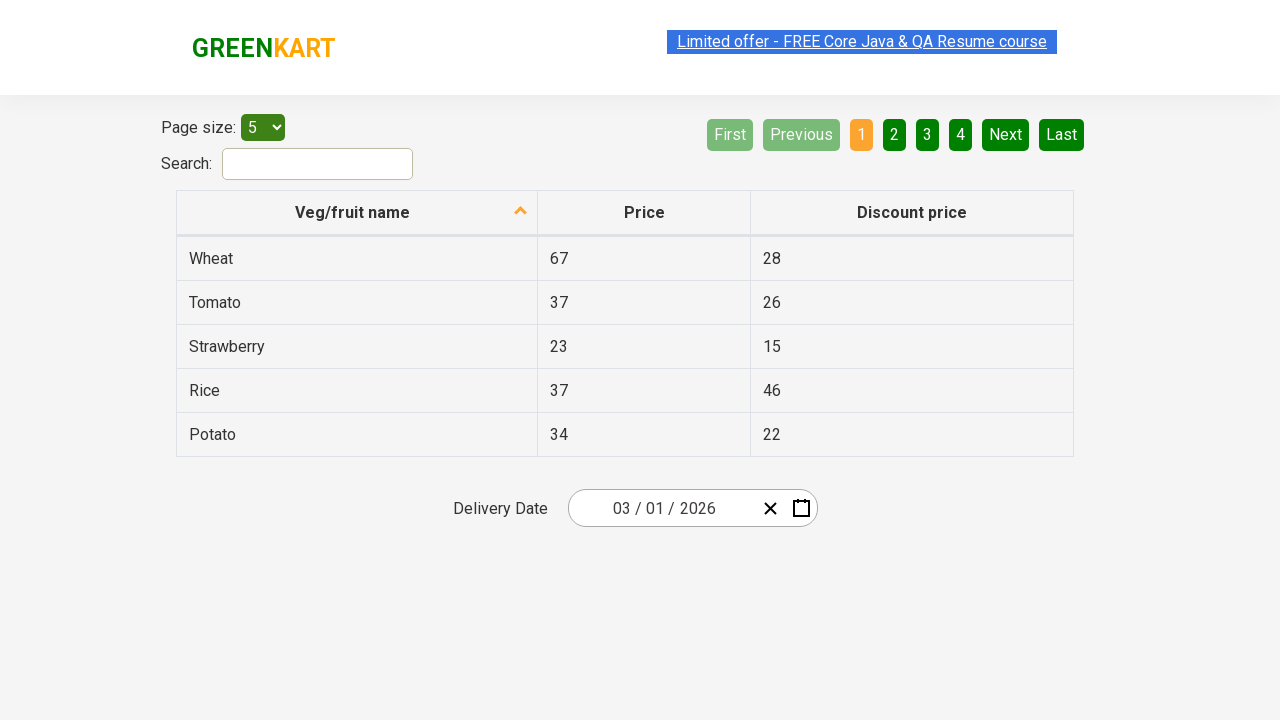

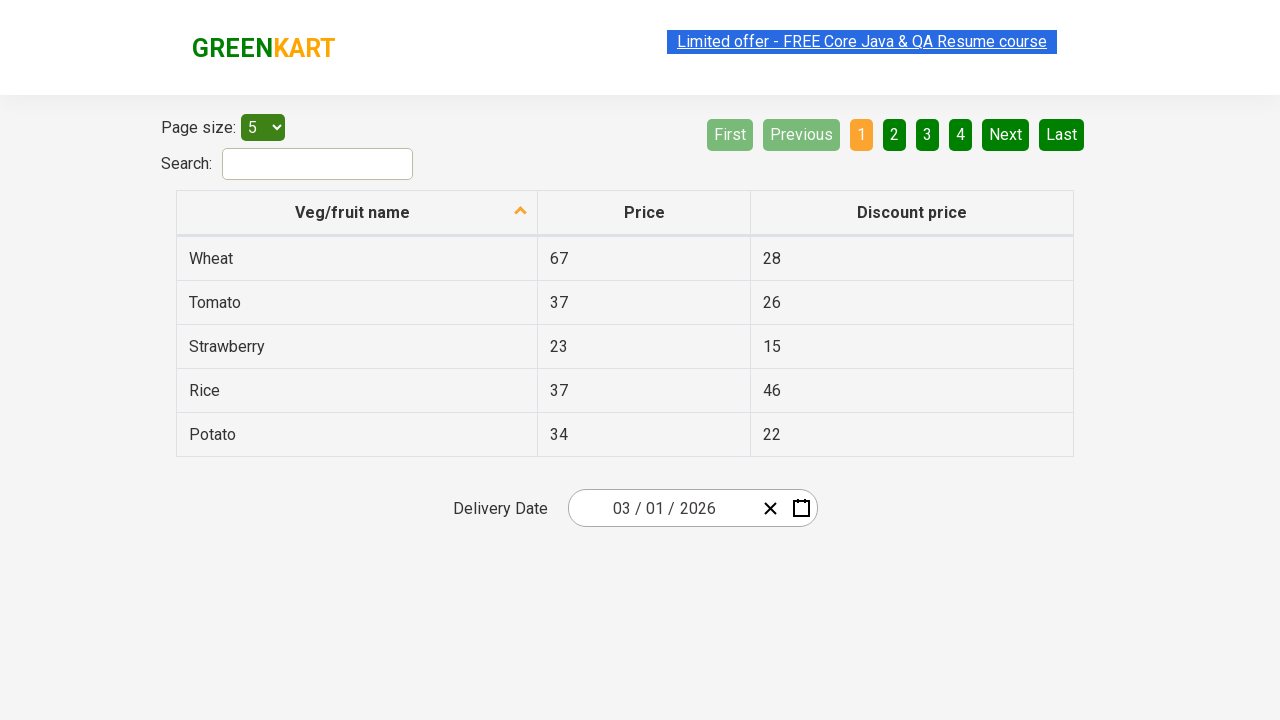